Tests dropdown selection functionality by selecting Option 1, verifying the selection, then selecting Option 2 and verifying that selection

Starting URL: https://the-internet.herokuapp.com/dropdown

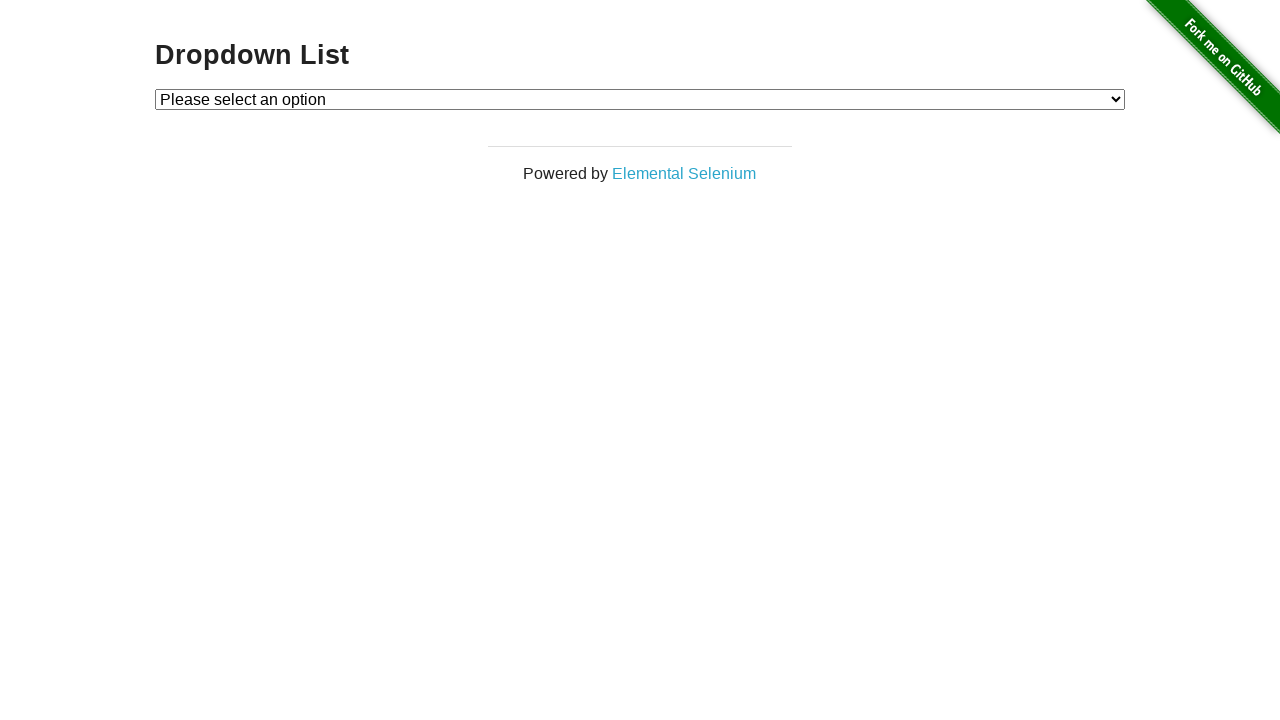

Navigated to dropdown test page
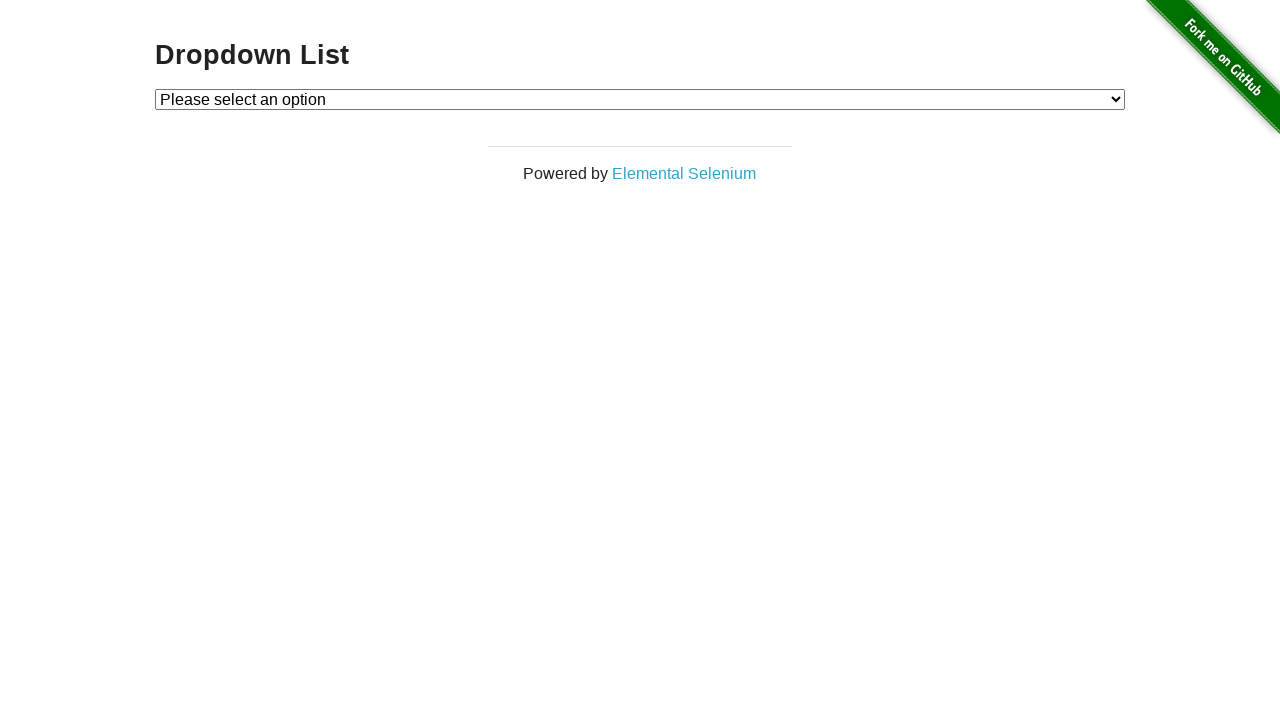

Selected Option 1 from dropdown on #dropdown
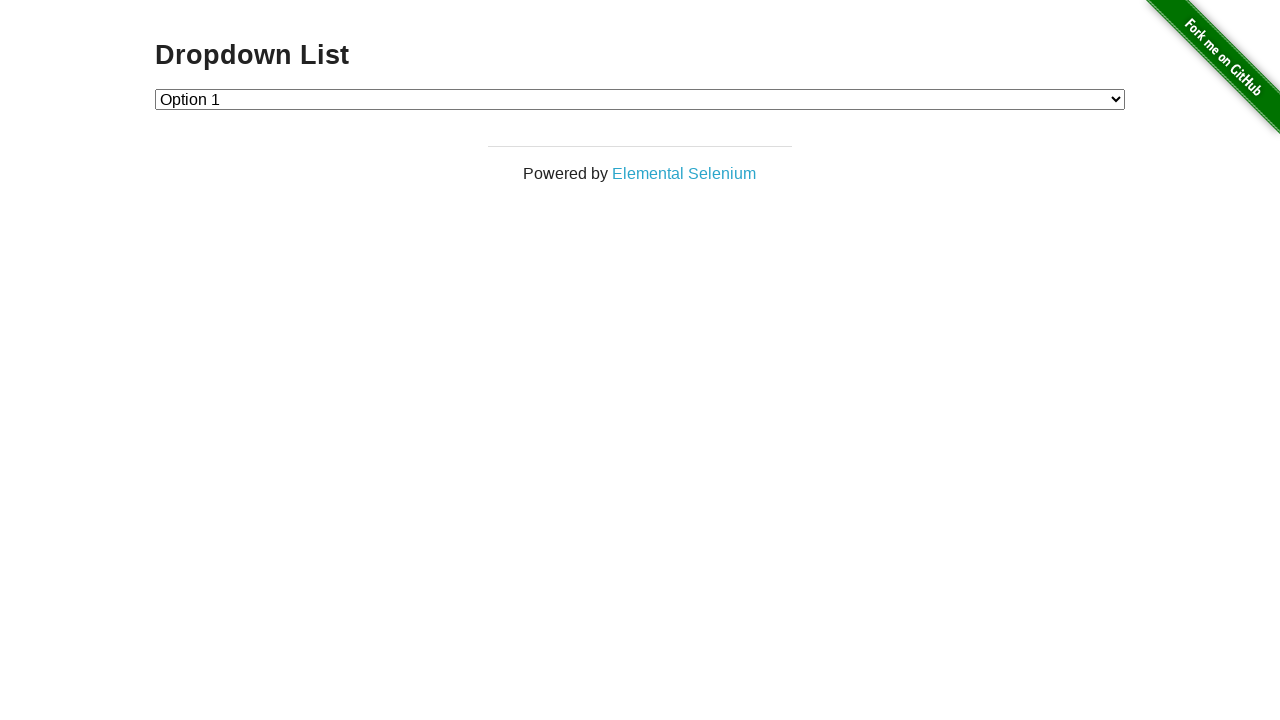

Verified Option 1 is selected (value = 1)
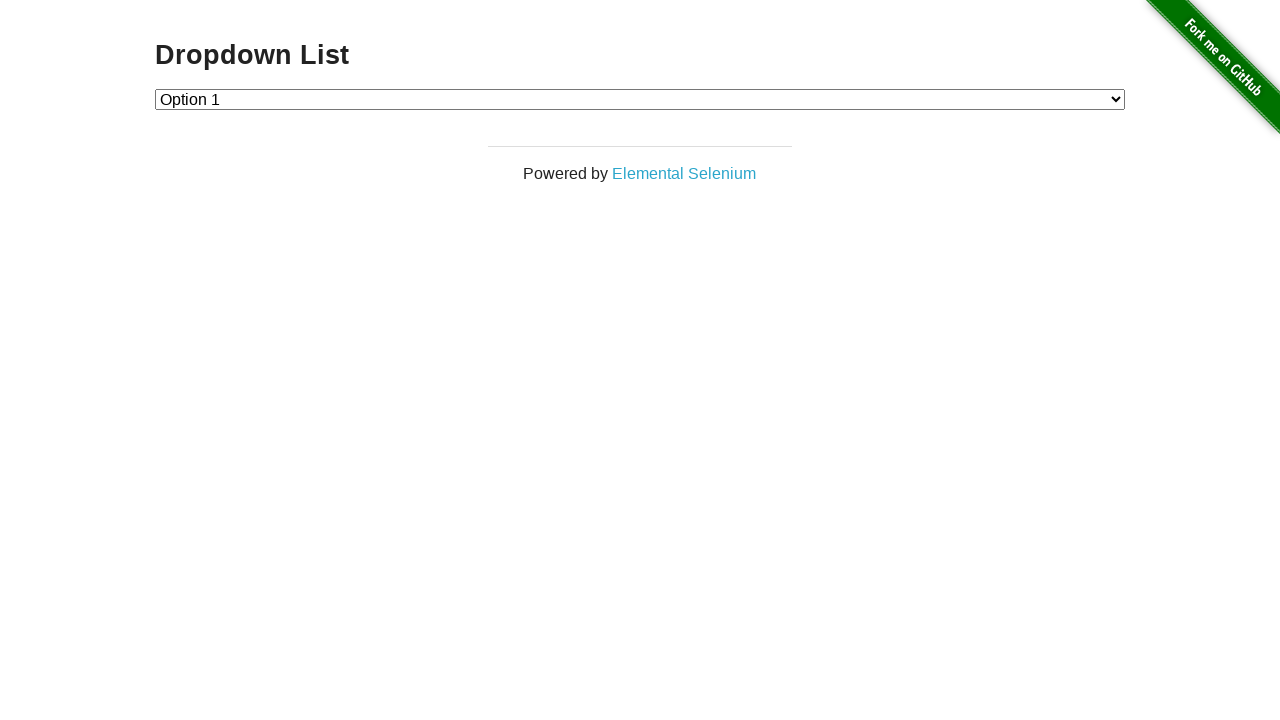

Selected Option 2 from dropdown on #dropdown
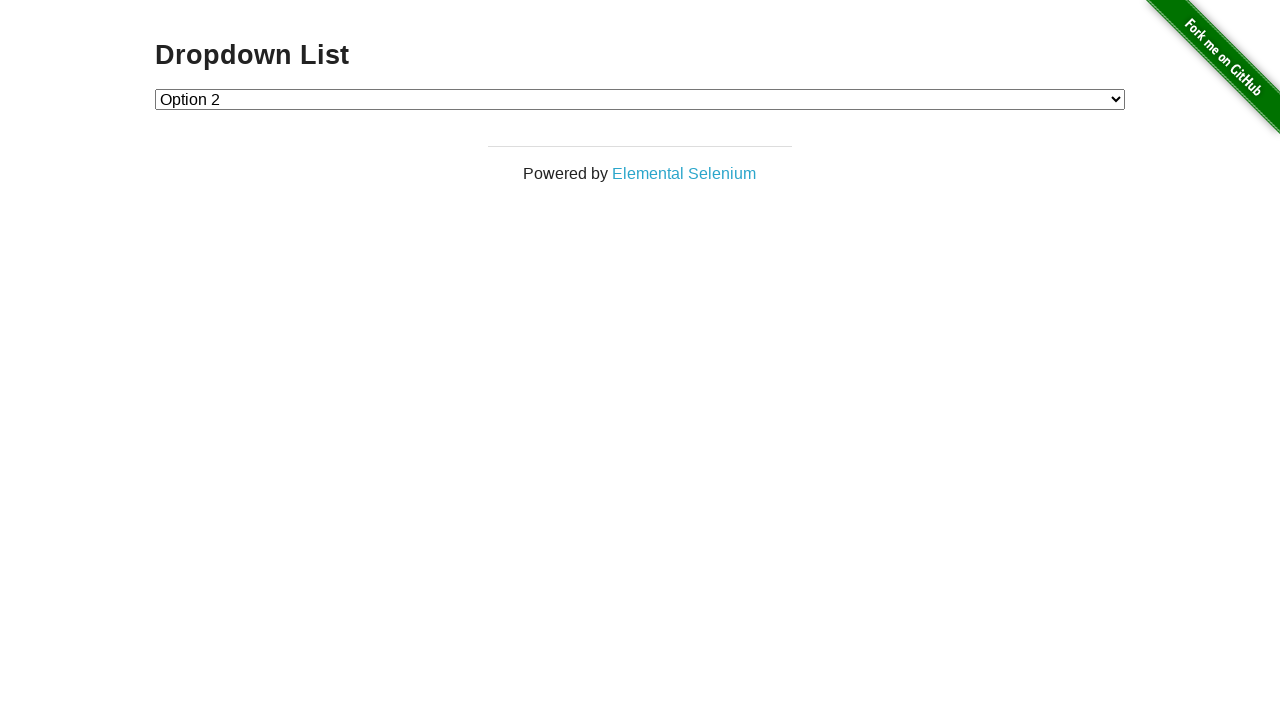

Verified Option 2 is selected (value = 2)
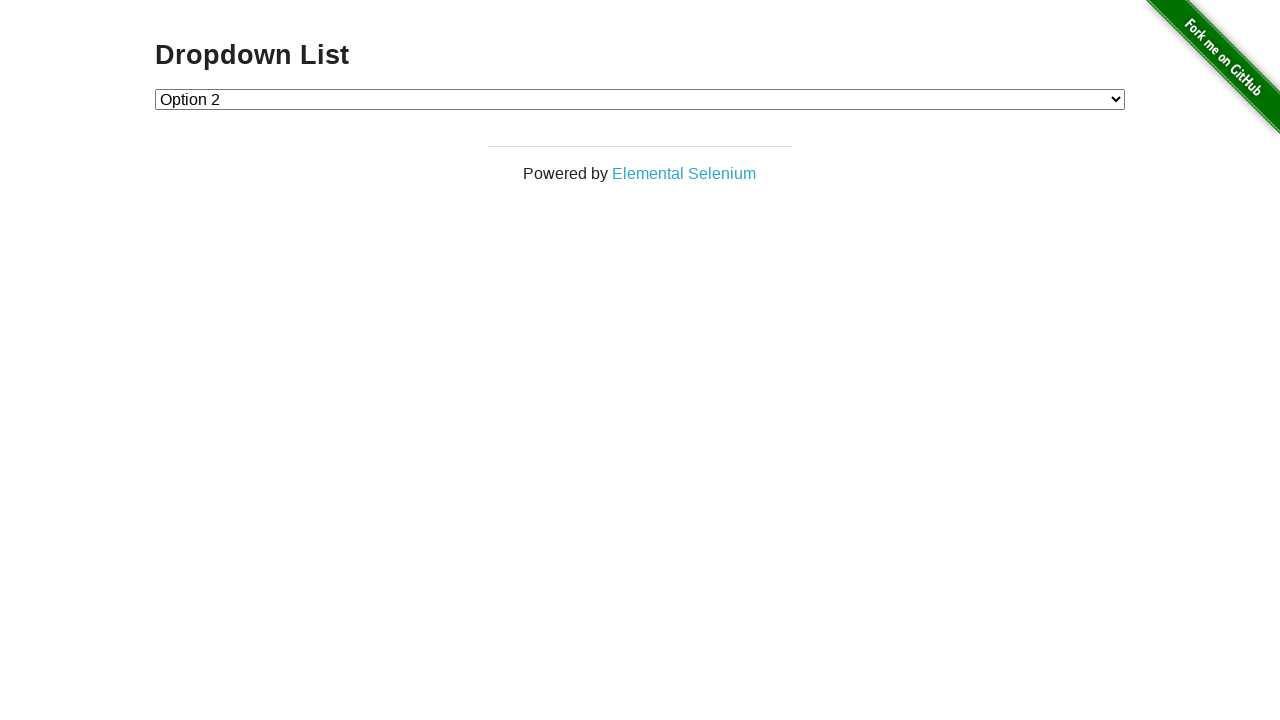

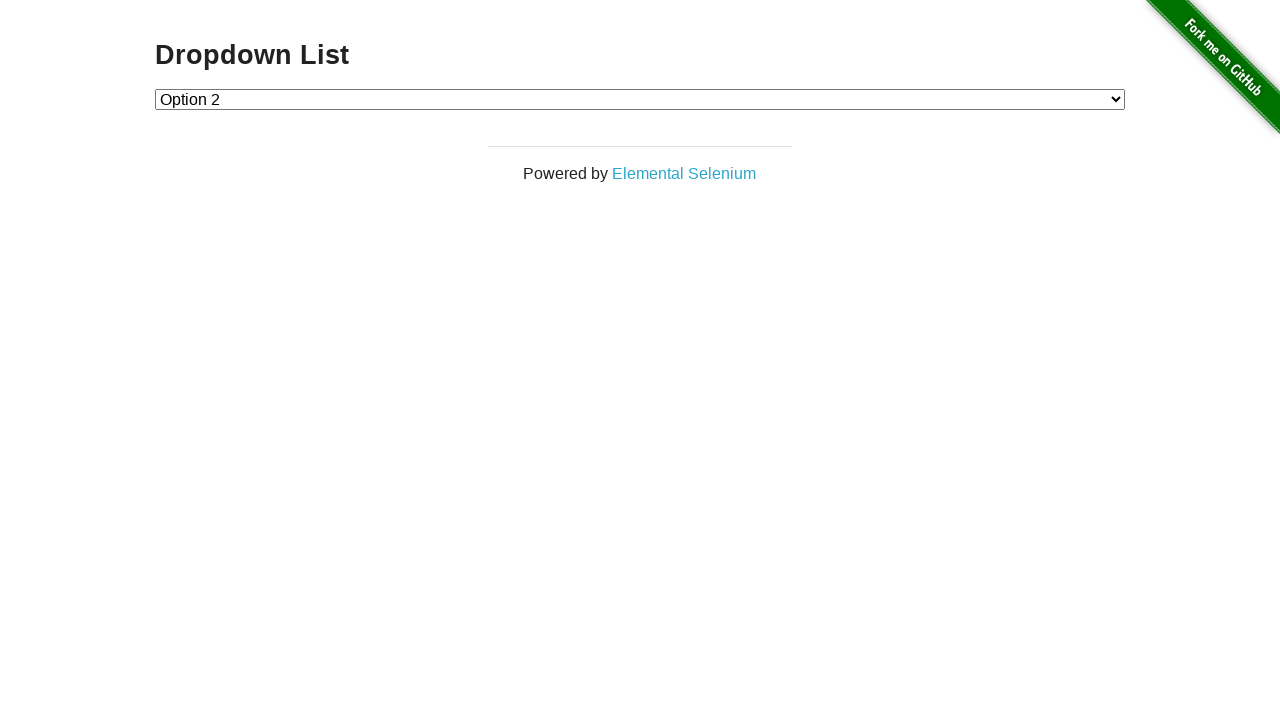